Tests opting out of A/B tests by adding an opt-out cookie on the main page before navigating to the A/B test page, then verifying the page shows "No A/B Test".

Starting URL: http://the-internet.herokuapp.com

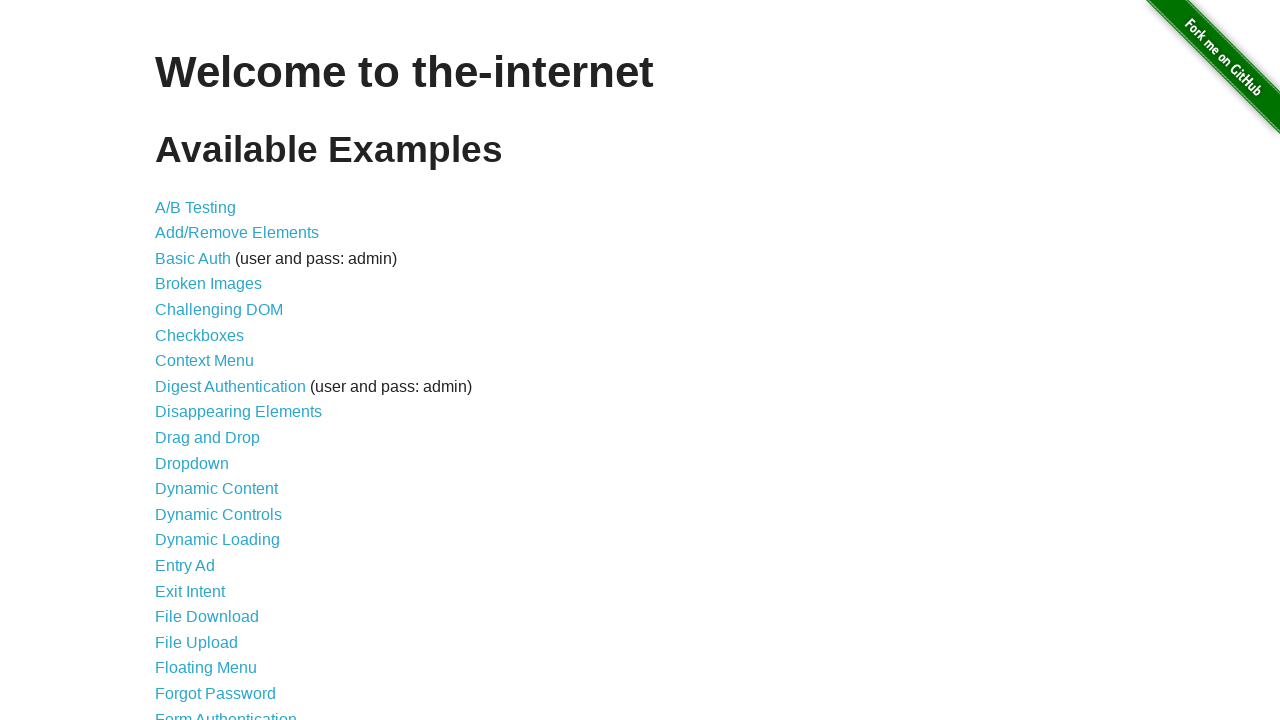

Added optimizelyOptOut cookie to opt out of A/B tests
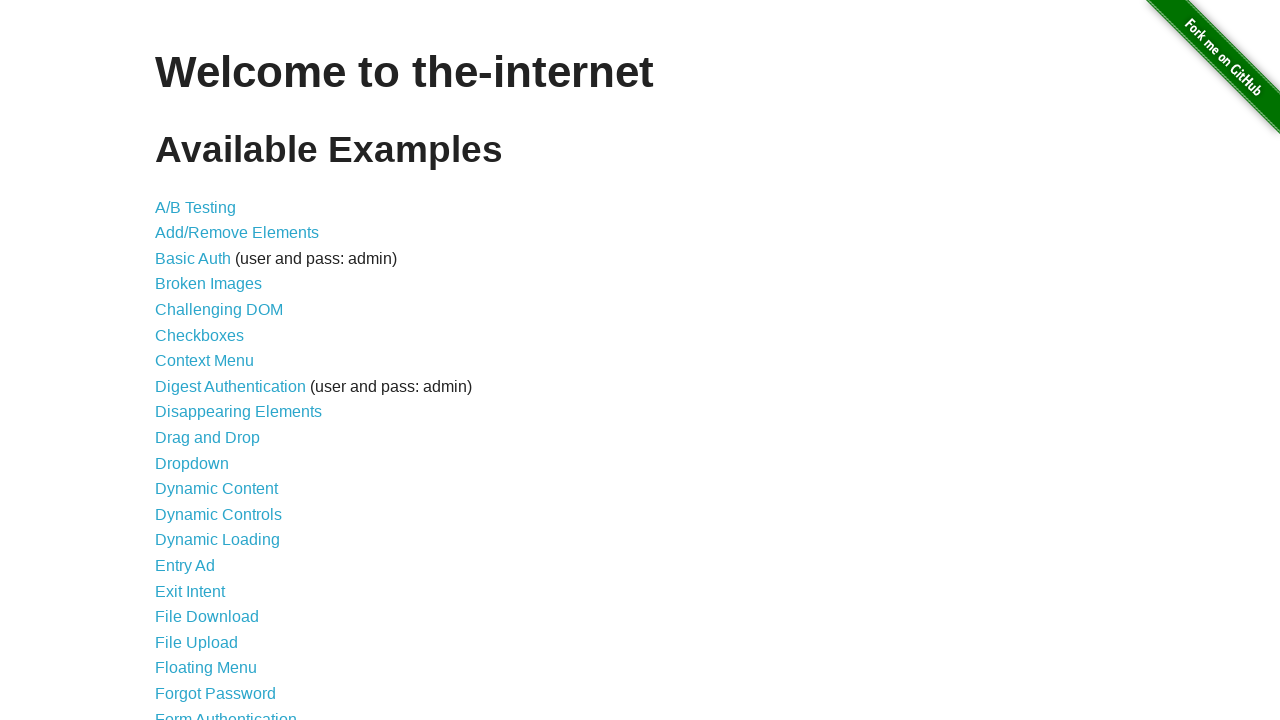

Navigated to A/B test page
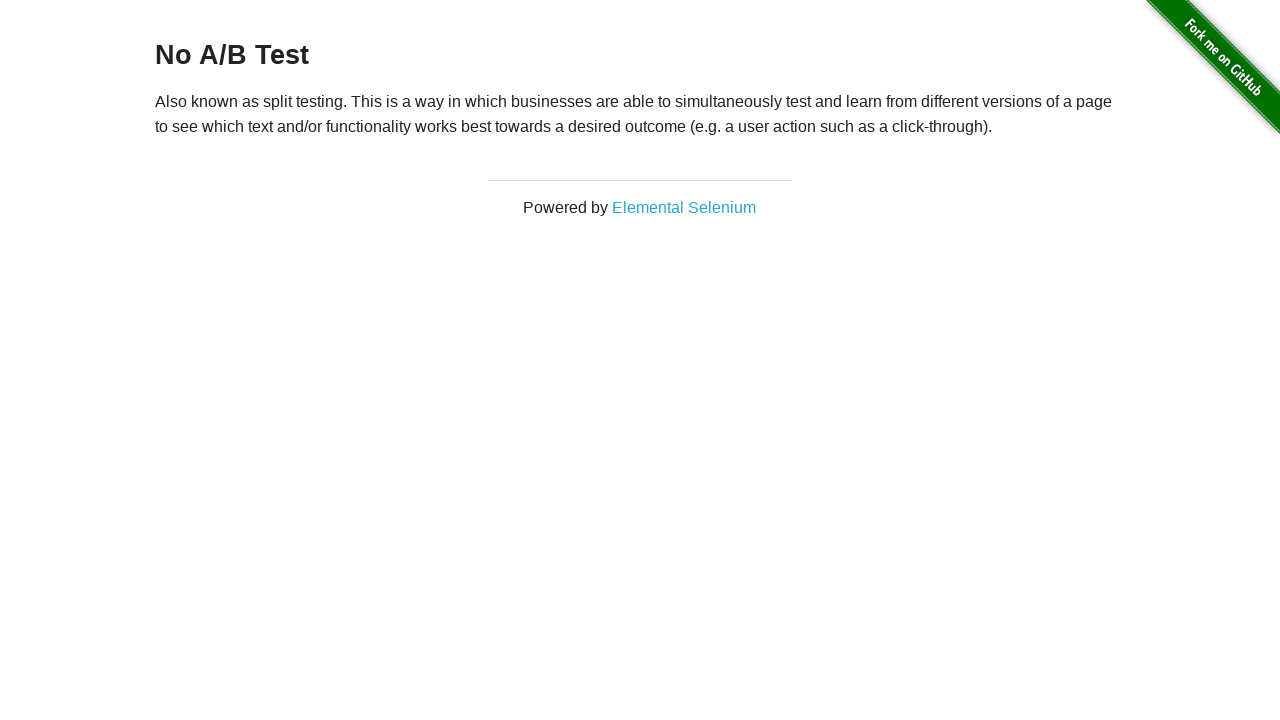

Retrieved heading text from page
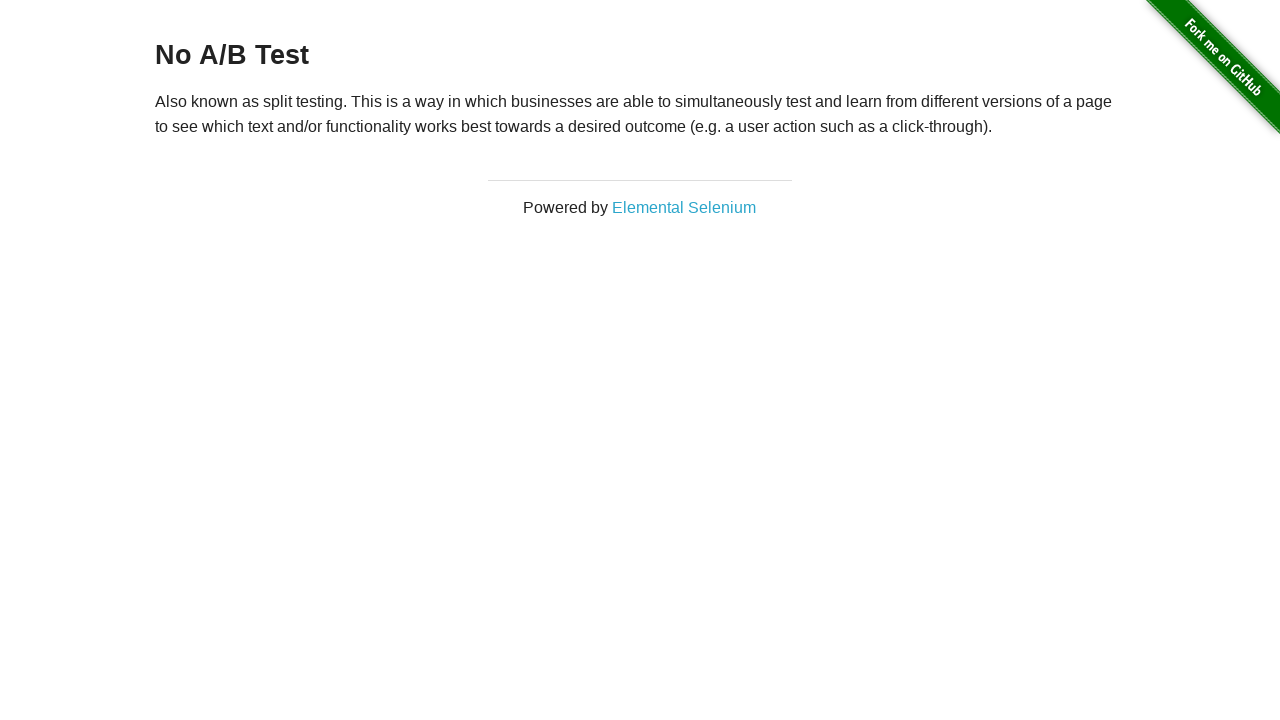

Verified heading displays 'No A/B Test' - opt-out successful
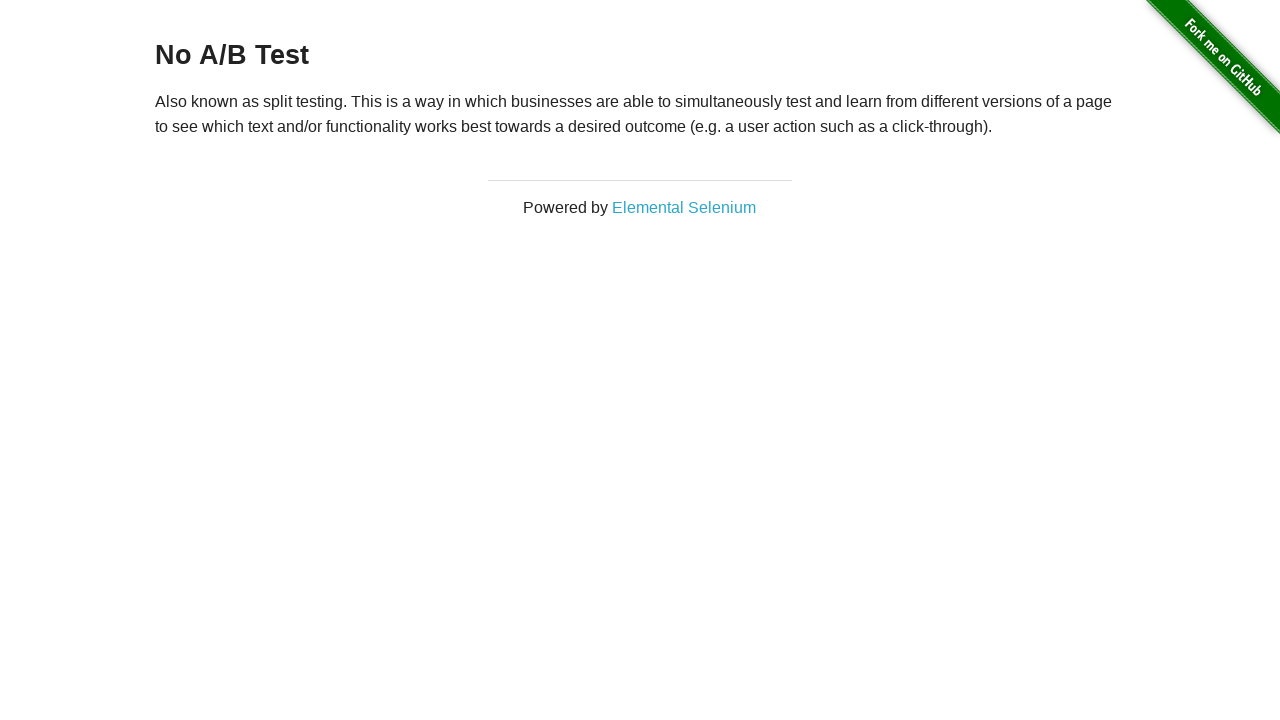

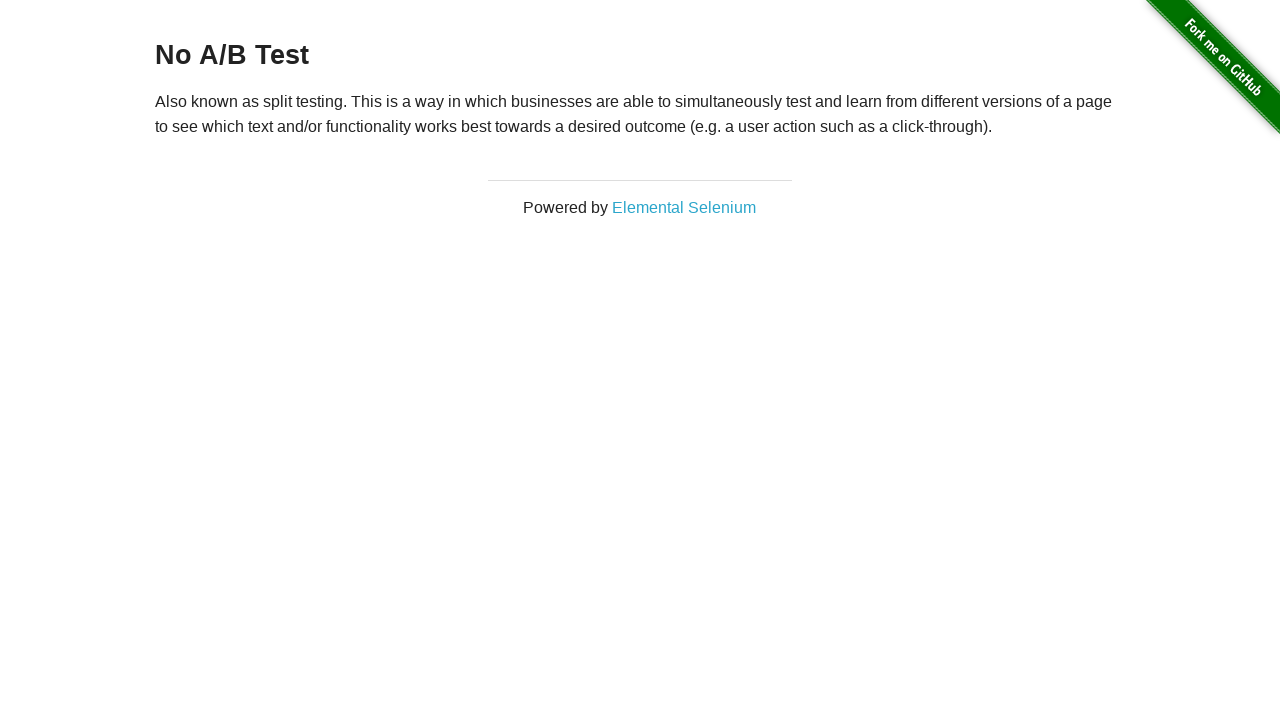